Tests clicking a radio button on an automation practice page using mouse actions to select the first radio option.

Starting URL: https://rahulshettyacademy.com/AutomationPractice/

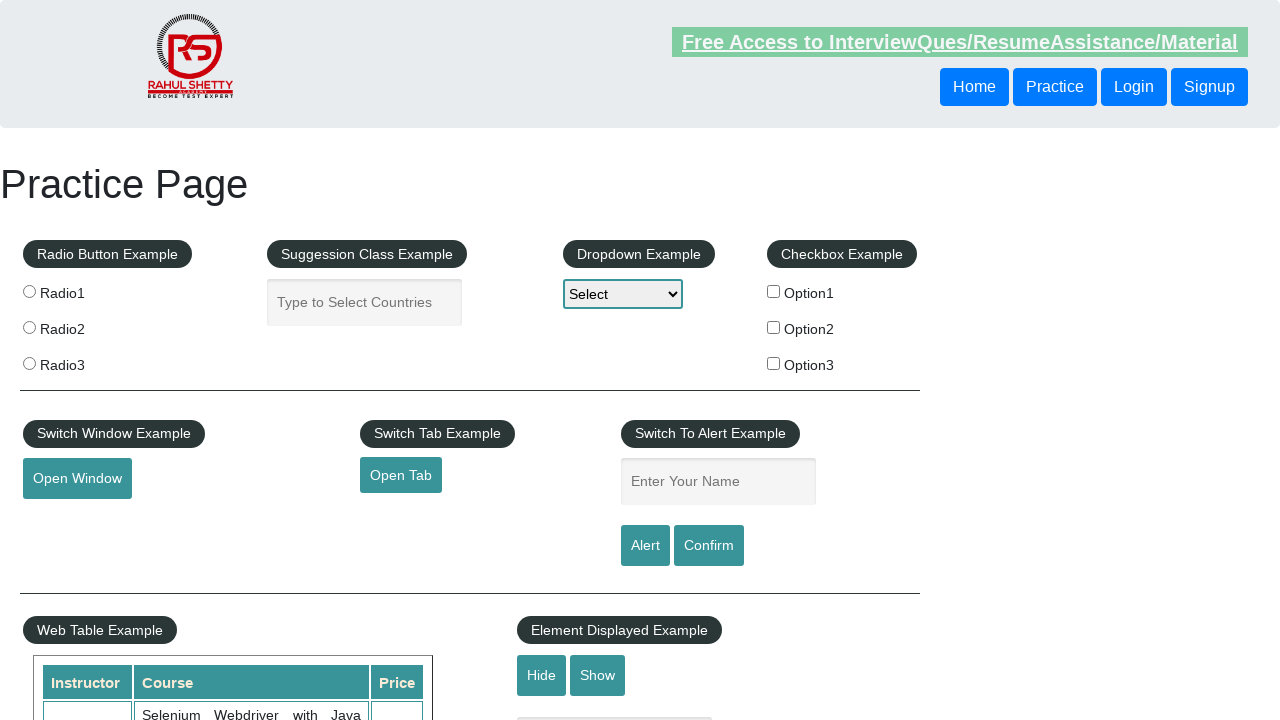

Navigated to automation practice page
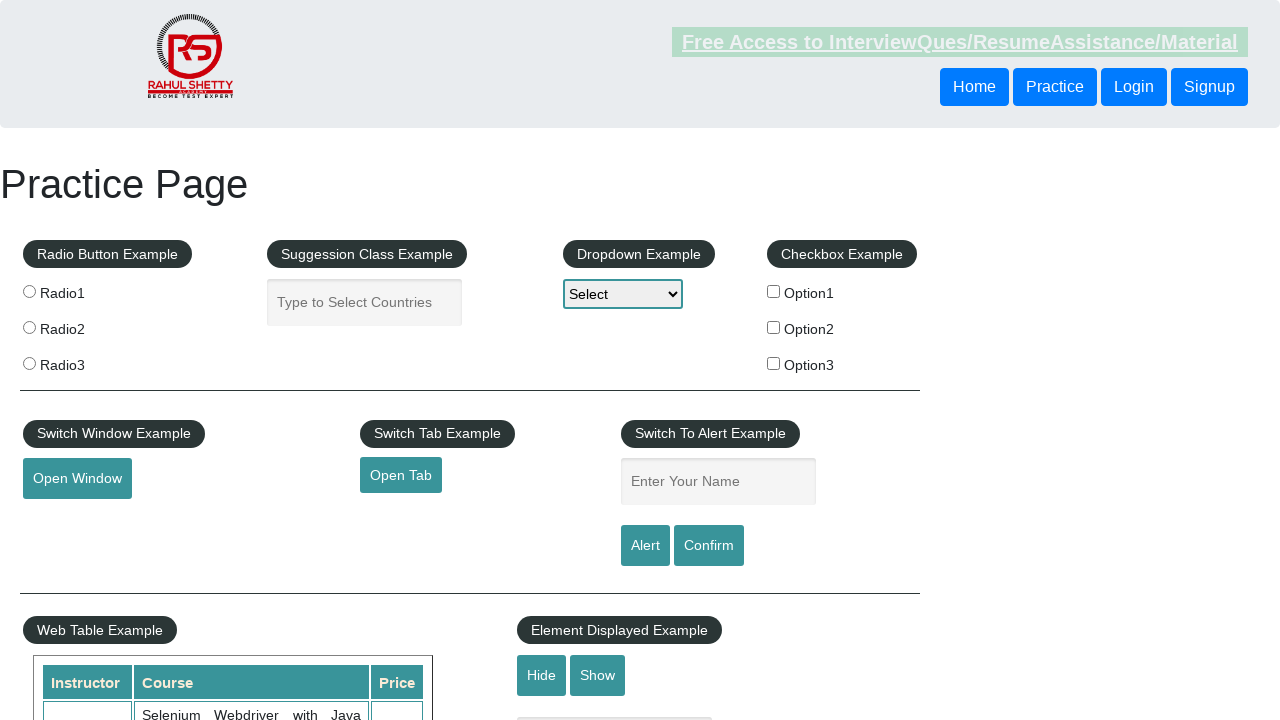

Clicked the first radio button (radio1) at (29, 291) on input[value='radio1']
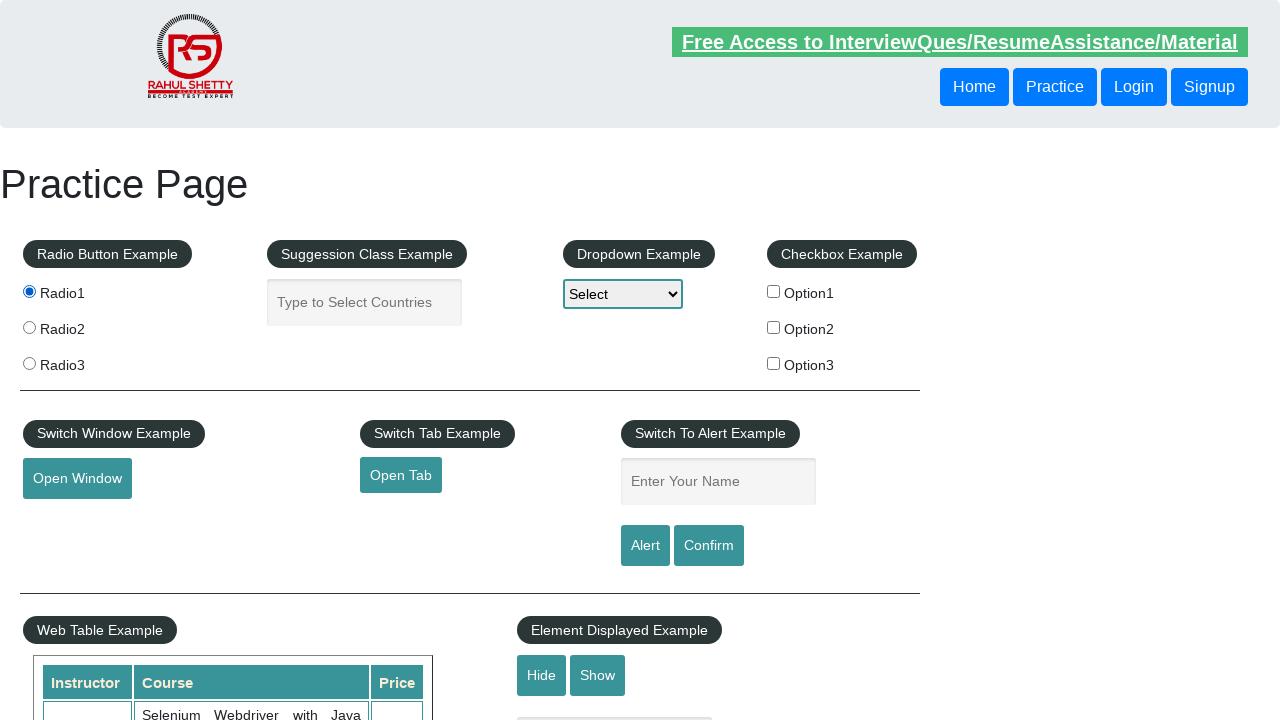

Verified that the first radio button is now checked
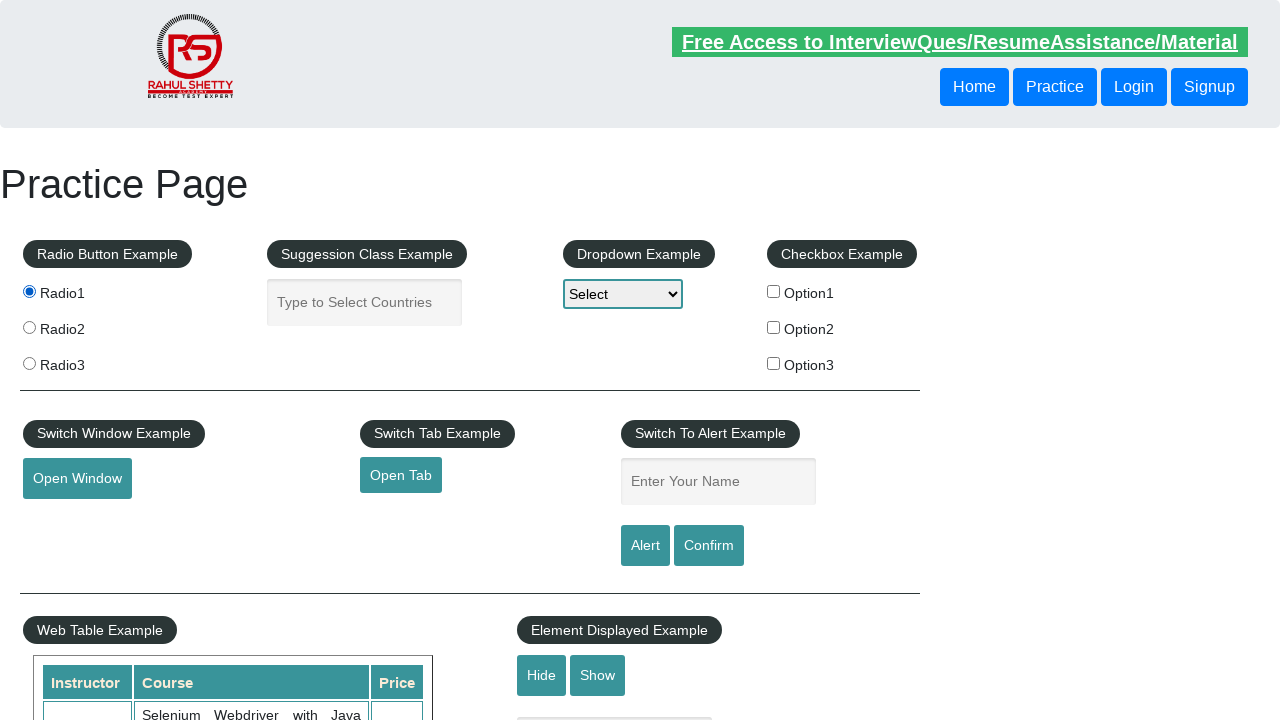

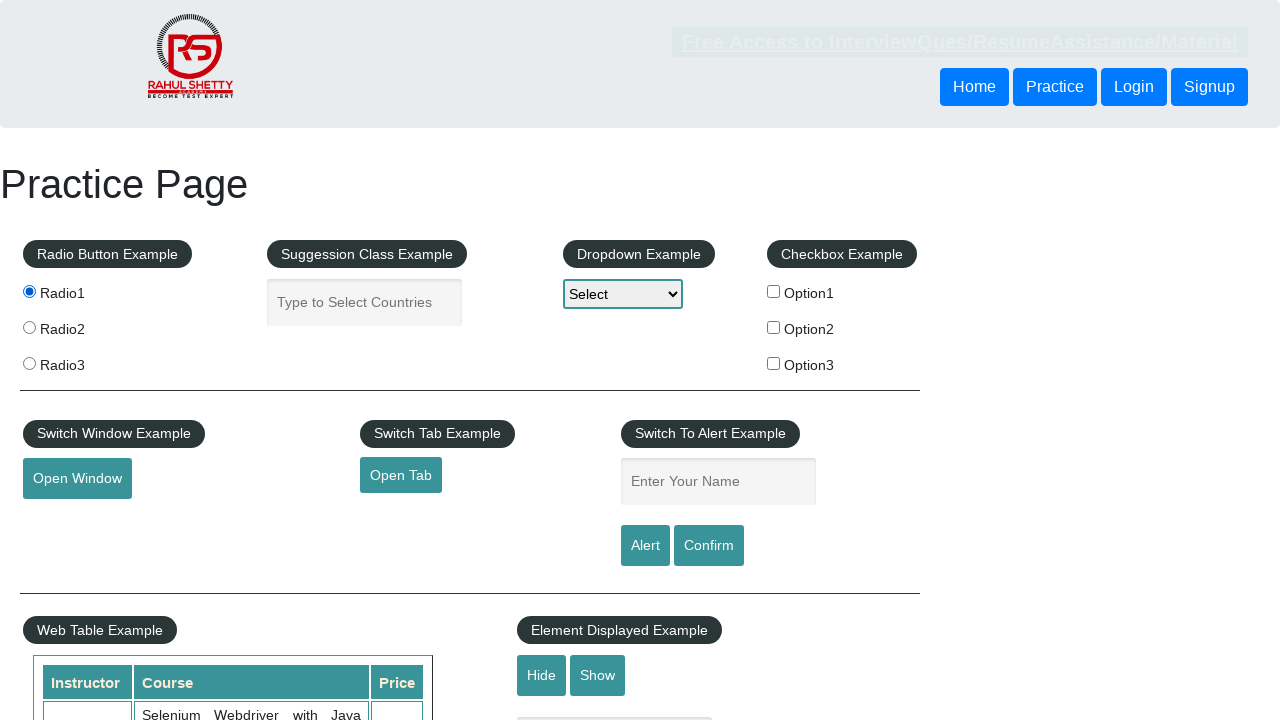